Tests a registration form by filling in required fields (first name, last name, email, phone, address) and submitting, then verifies successful registration by checking for a congratulations message.

Starting URL: http://suninjuly.github.io/registration1.html

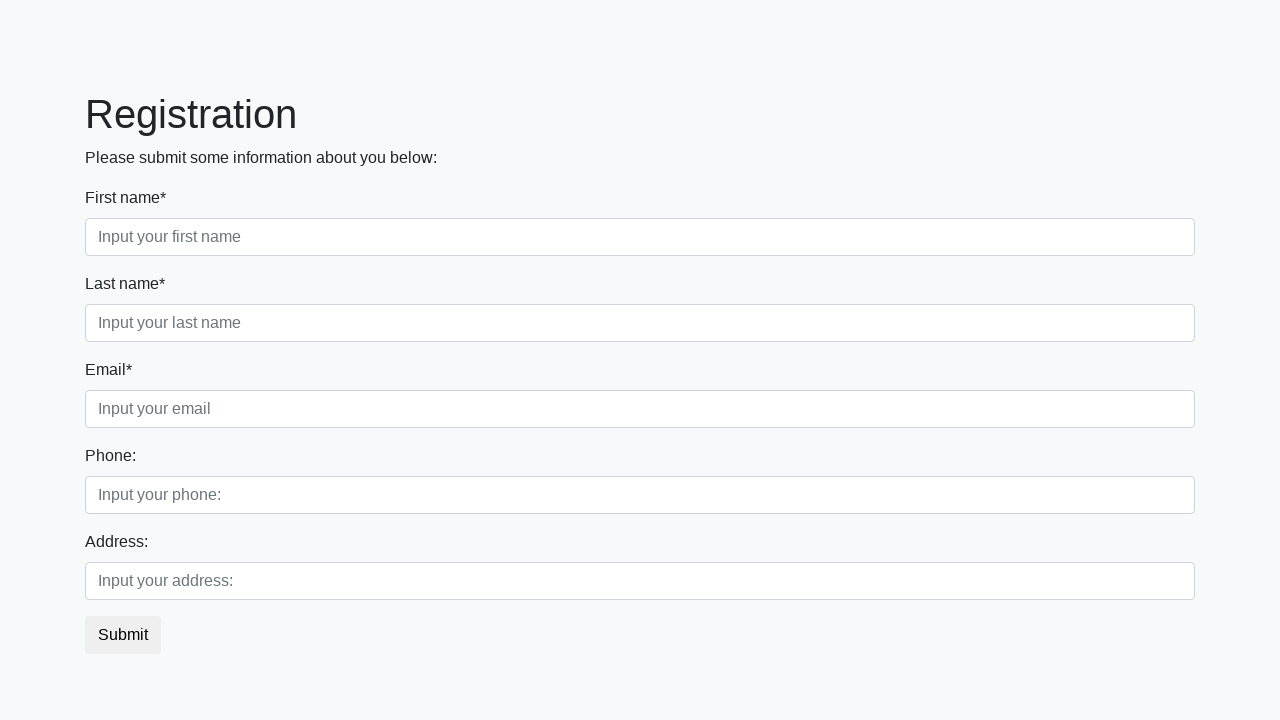

Filled first name field with 'Ivan' on [placeholder='Input your first name']
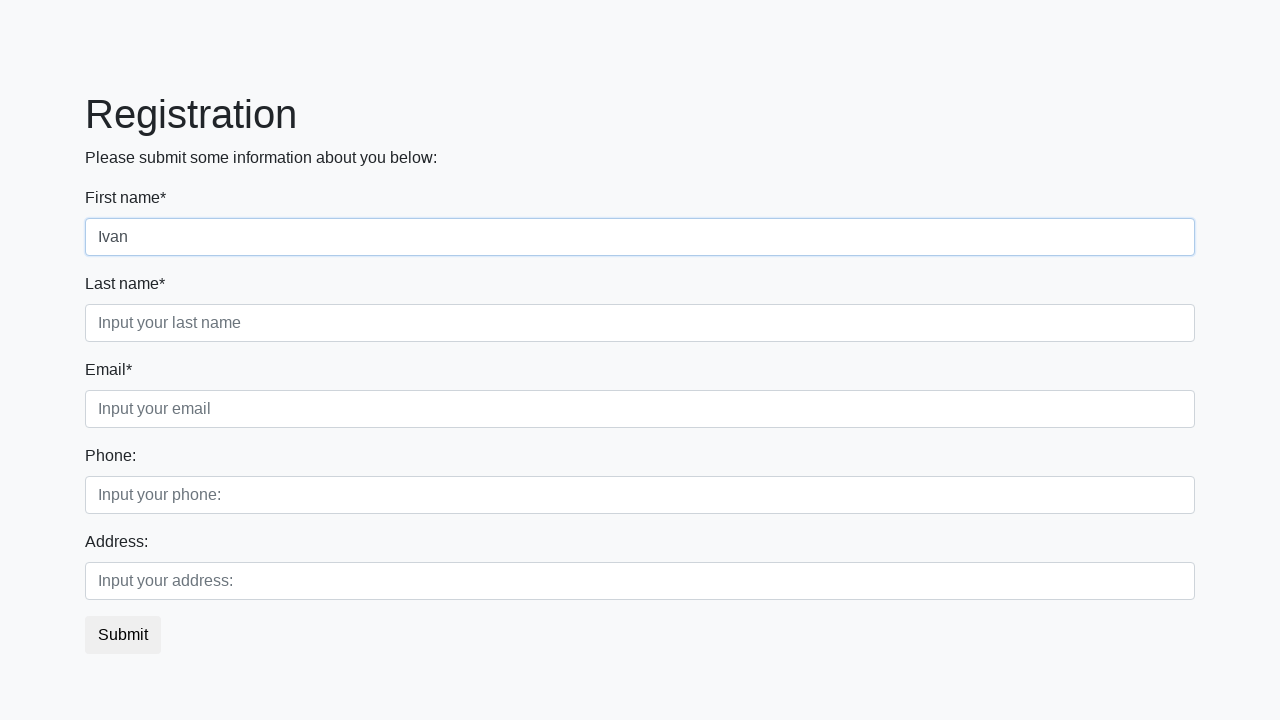

Filled last name field with 'Petrov' on [placeholder='Input your last name']
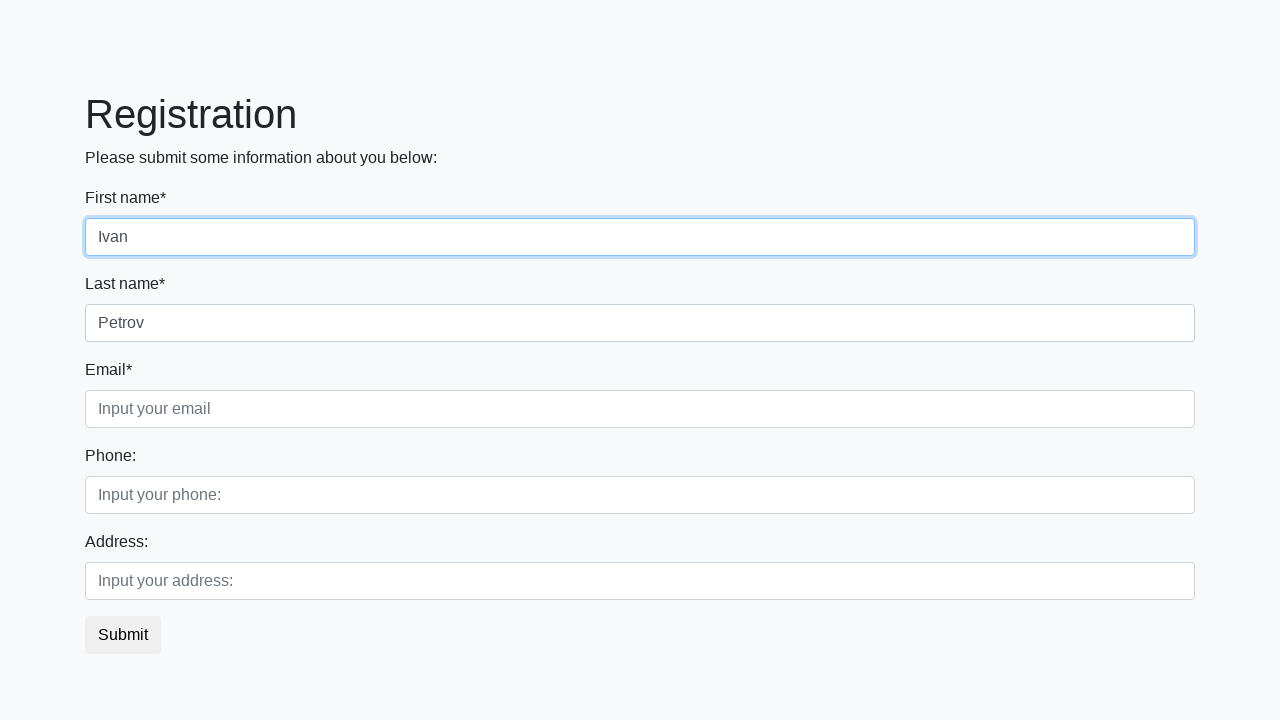

Filled email field with 'testuser847@gmail.com' on [placeholder='Input your email']
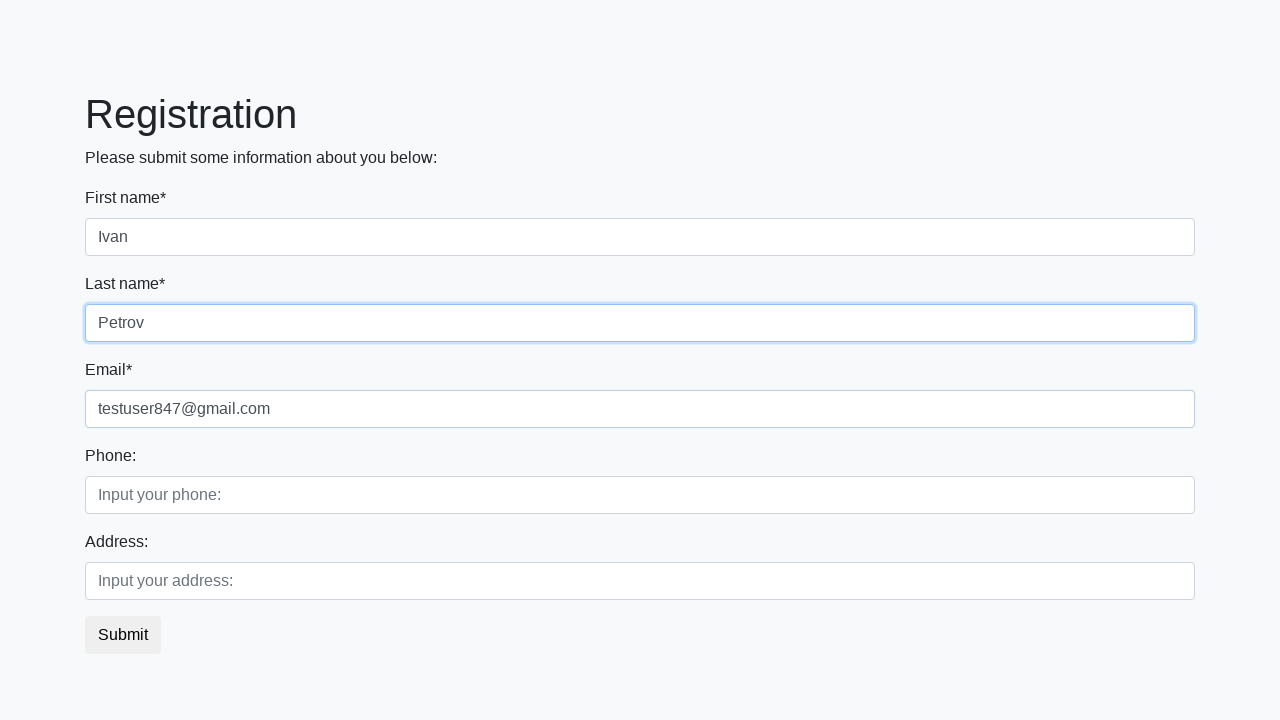

Filled phone field with '555123456' on [placeholder='Input your phone:']
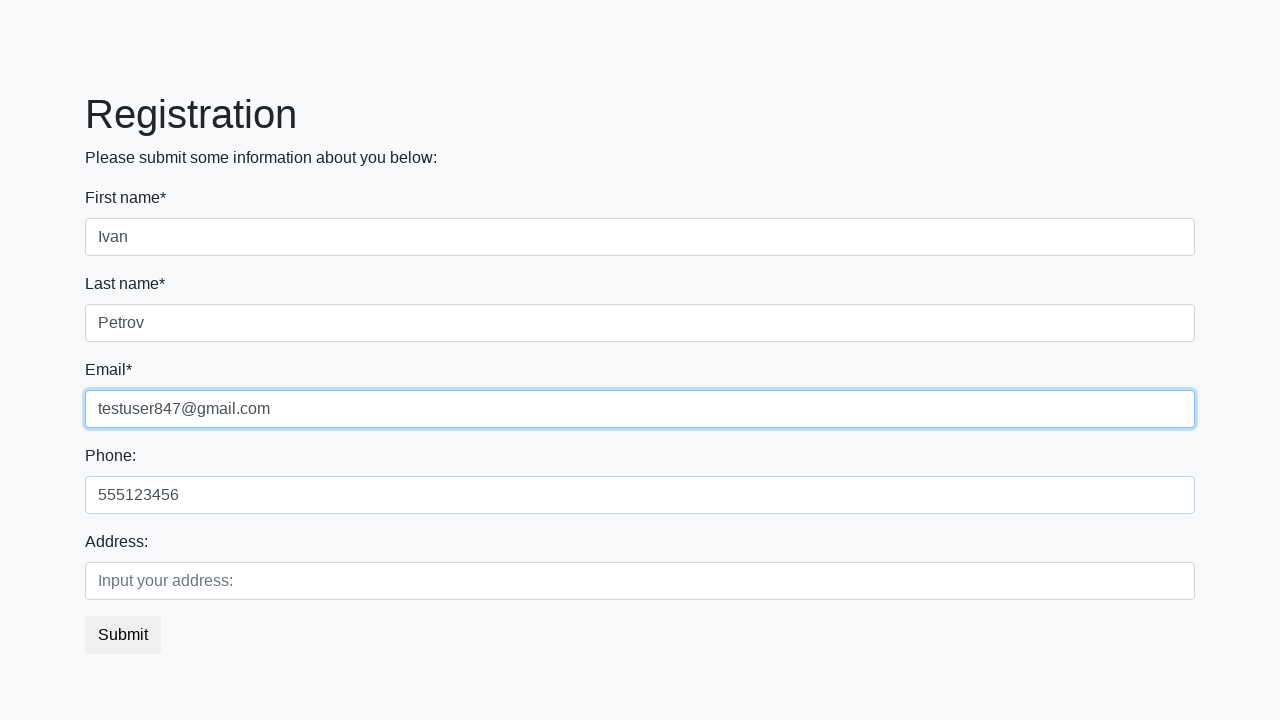

Filled address field with '123 Main Street' on [placeholder='Input your address:']
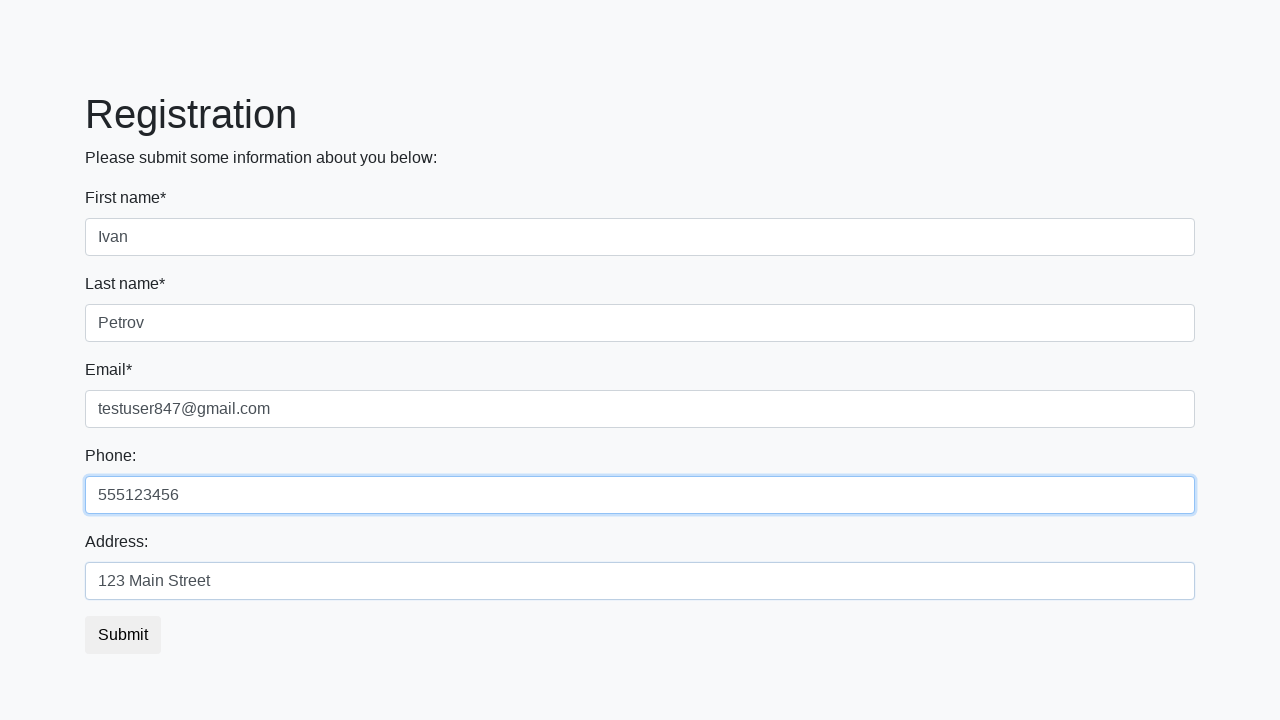

Clicked submit button to register at (123, 635) on button.btn
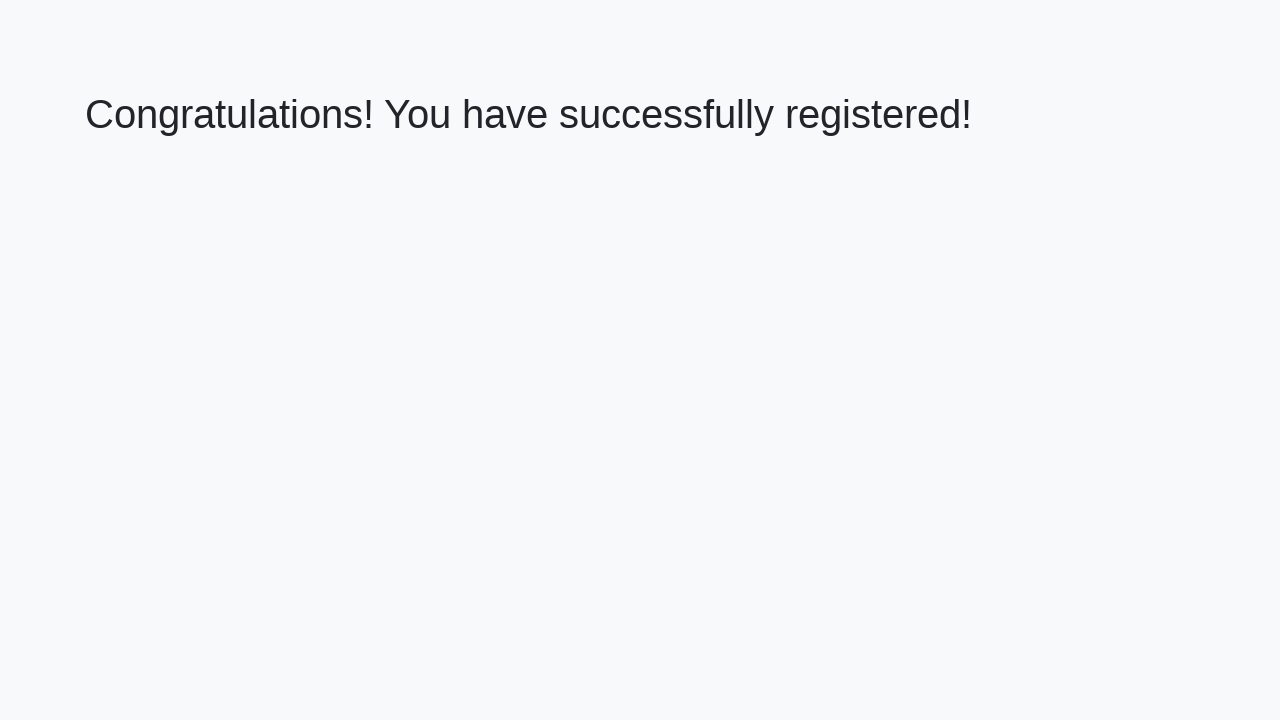

Congratulations message appeared
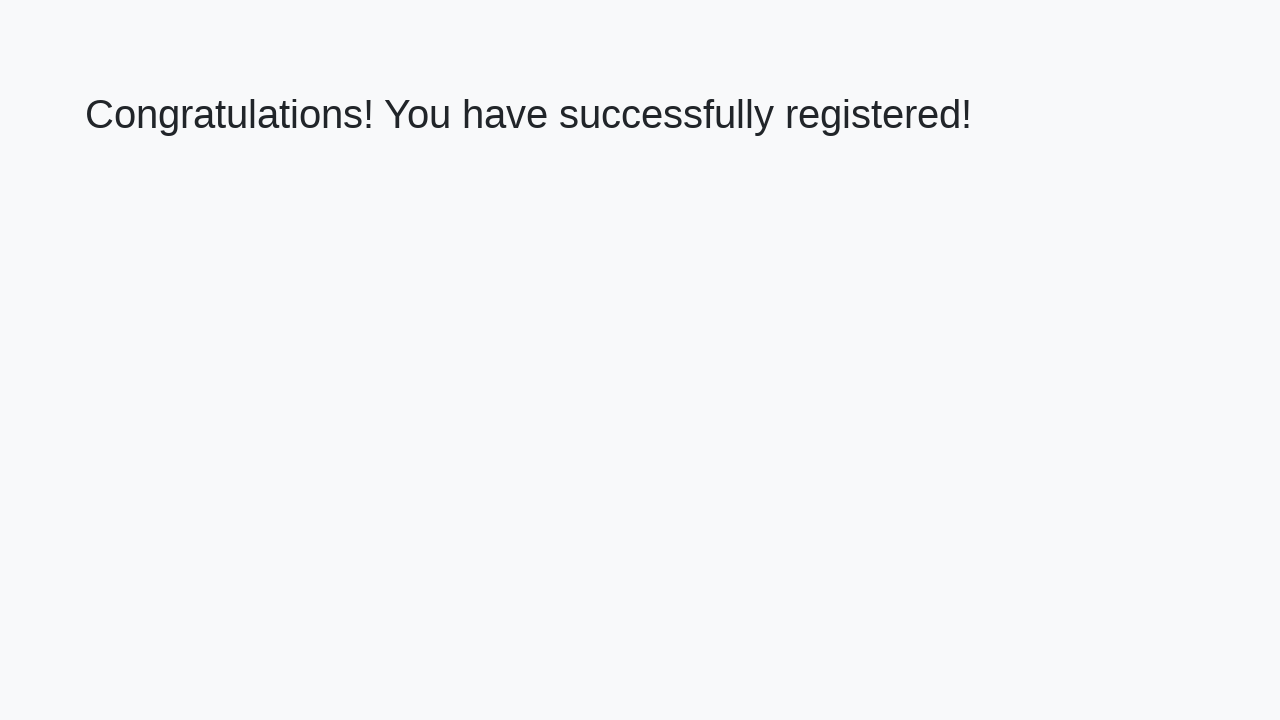

Retrieved congratulations message text
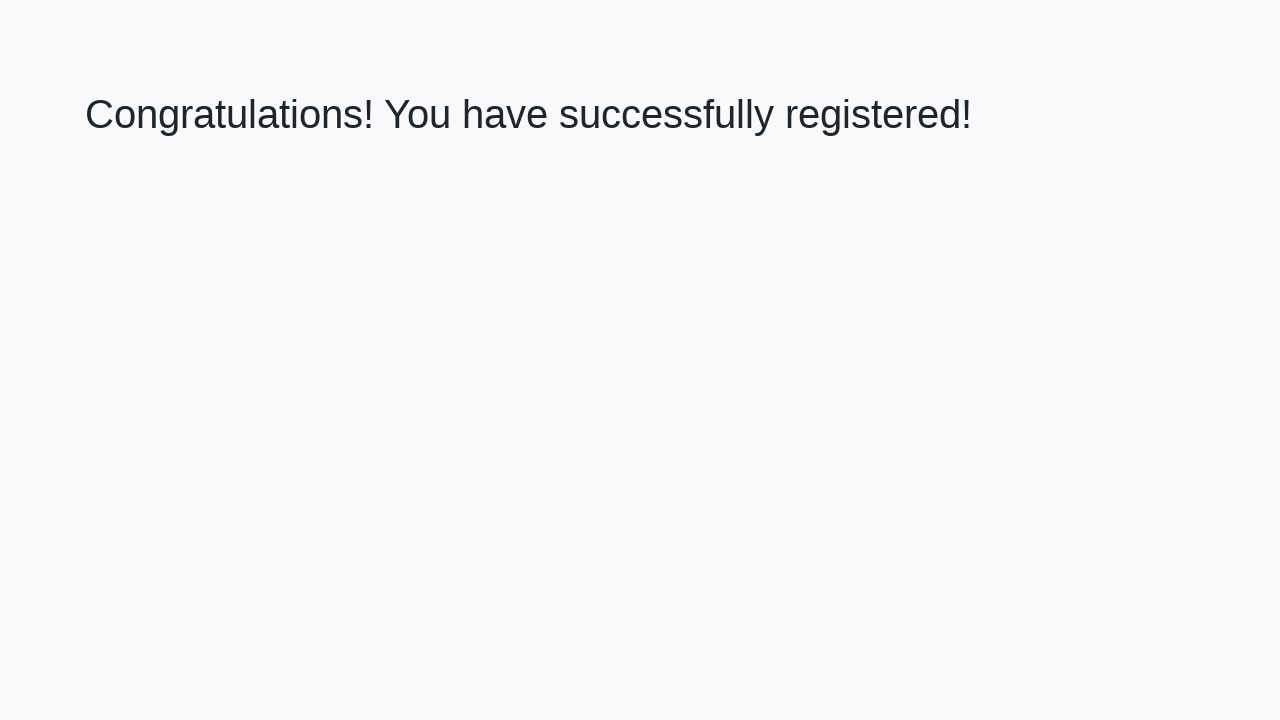

Verified successful registration with correct congratulations message
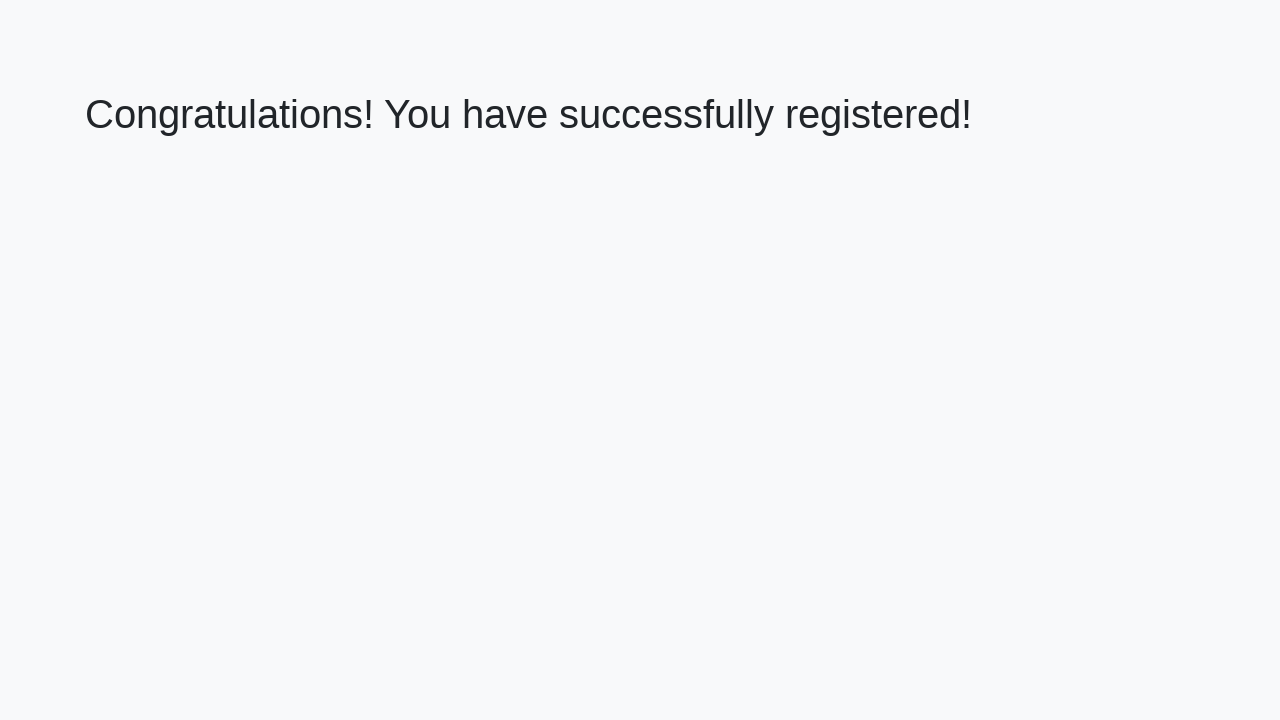

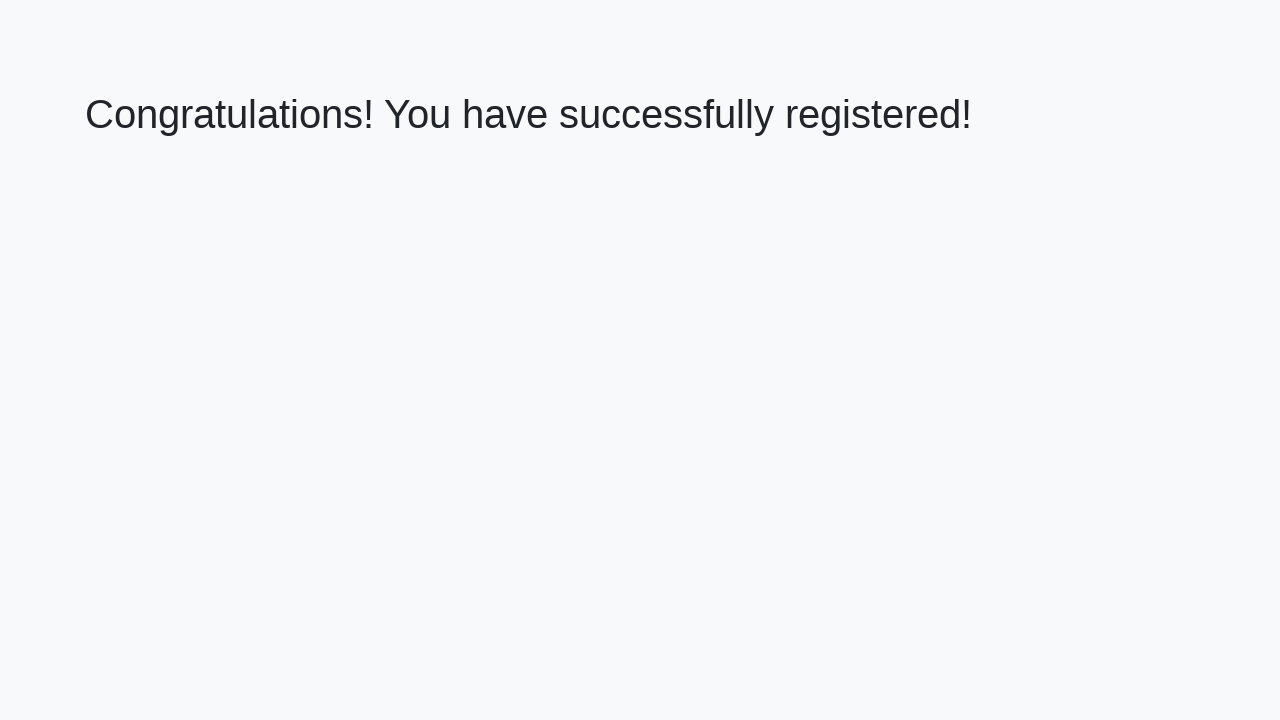